Tests the solar panel filtering functionality by navigating to the shop, clicking on solar panels category, opening filters, and selecting a brand filter

Starting URL: https://solartechnology.com.ua/shop

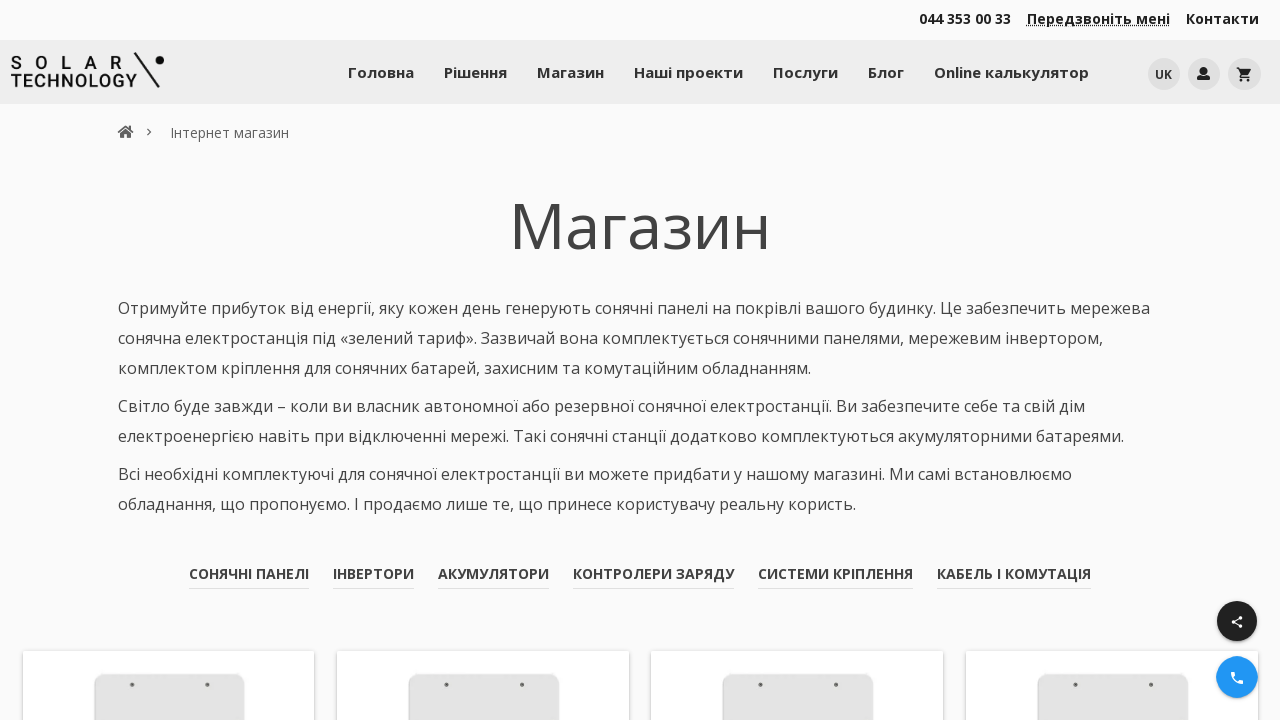

Clicked on Solar Panels link in navigation at (249, 573) on .list-inline [href='/shop/solar-panels']
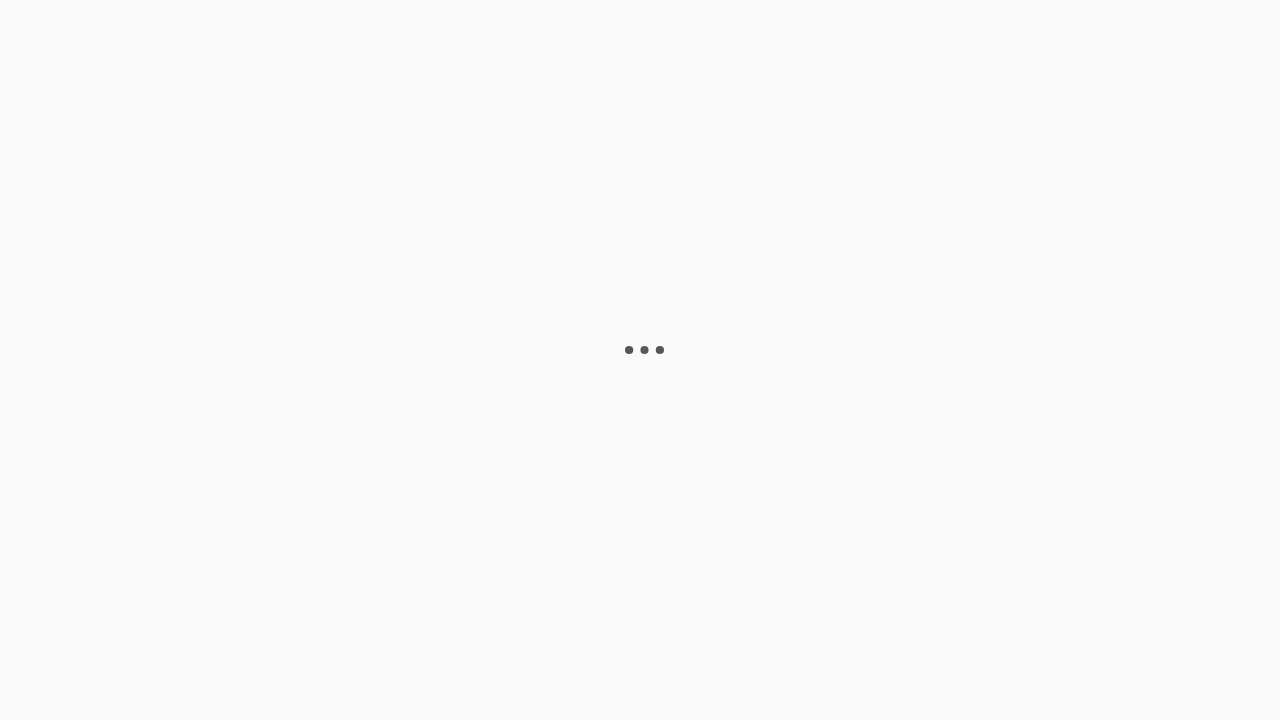

Waited for filter button to load
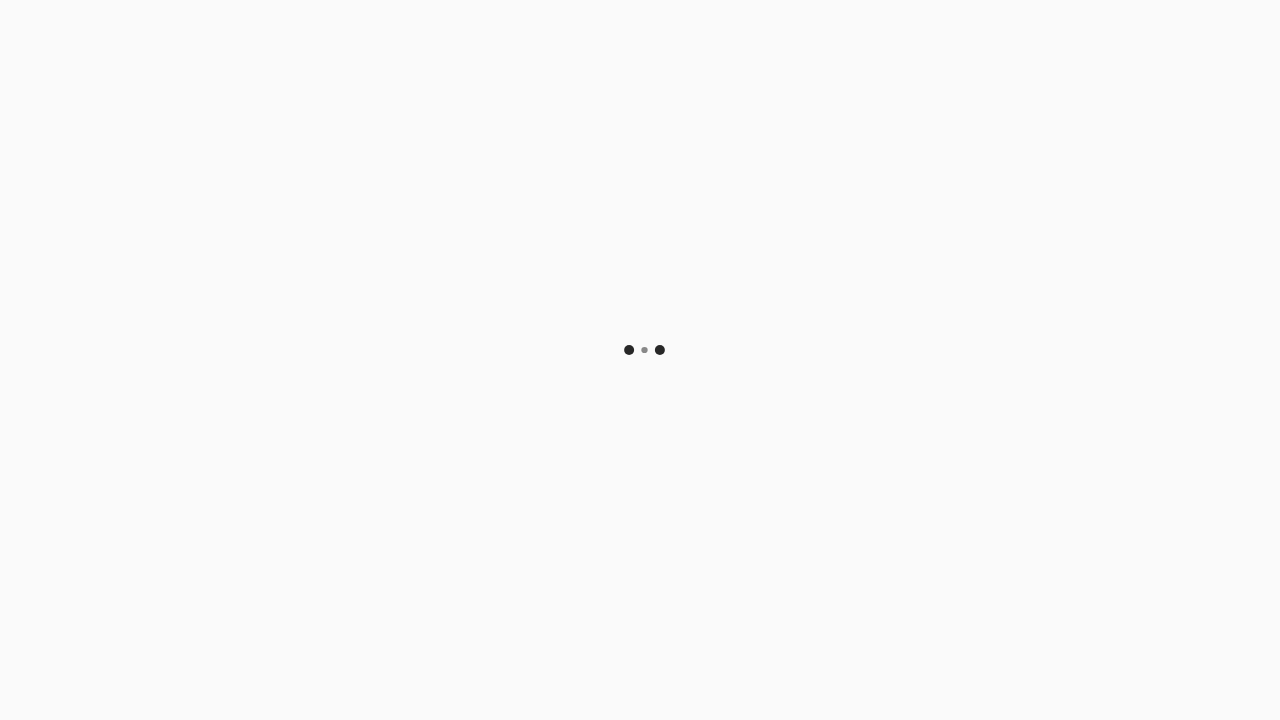

Clicked filter button to open filters at (640, 361) on .filter-button
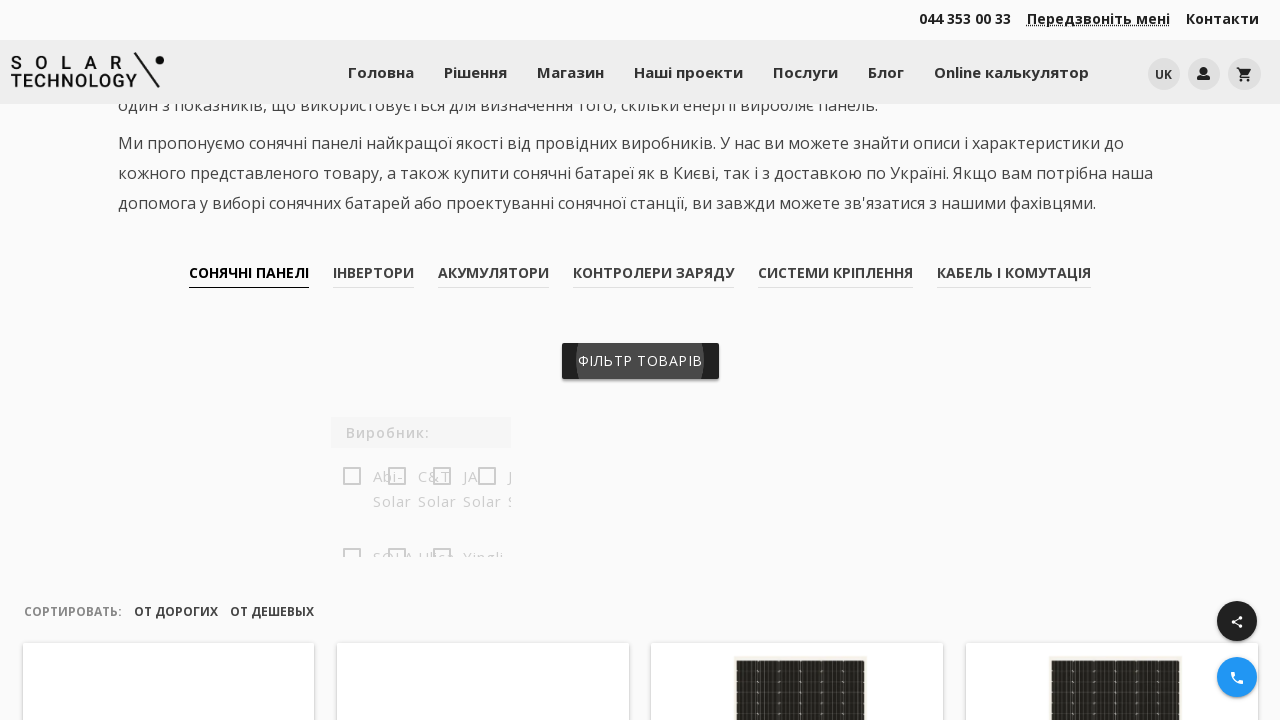

Selected Jinko Solar brand filter at (837, 360) on xpath=//*[@id='checkbox-brand']/following-sibling::span[text()='Jinko Solar']
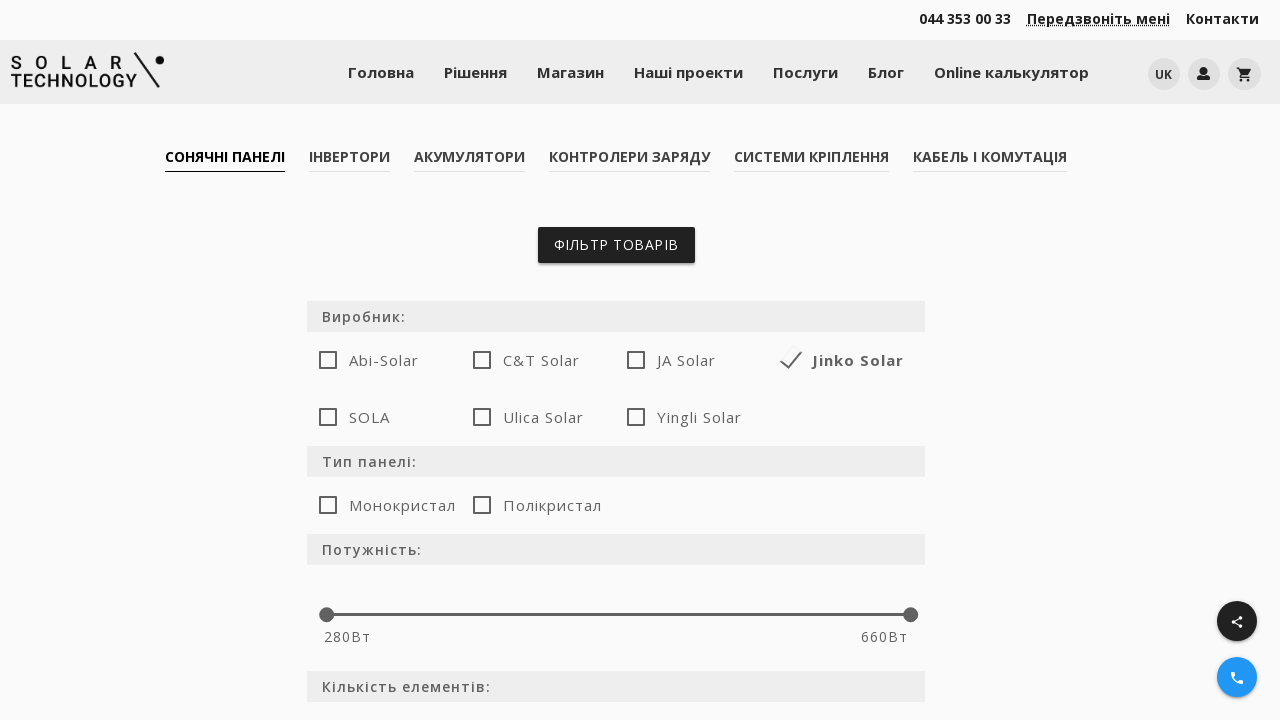

Filtered solar panel products loaded
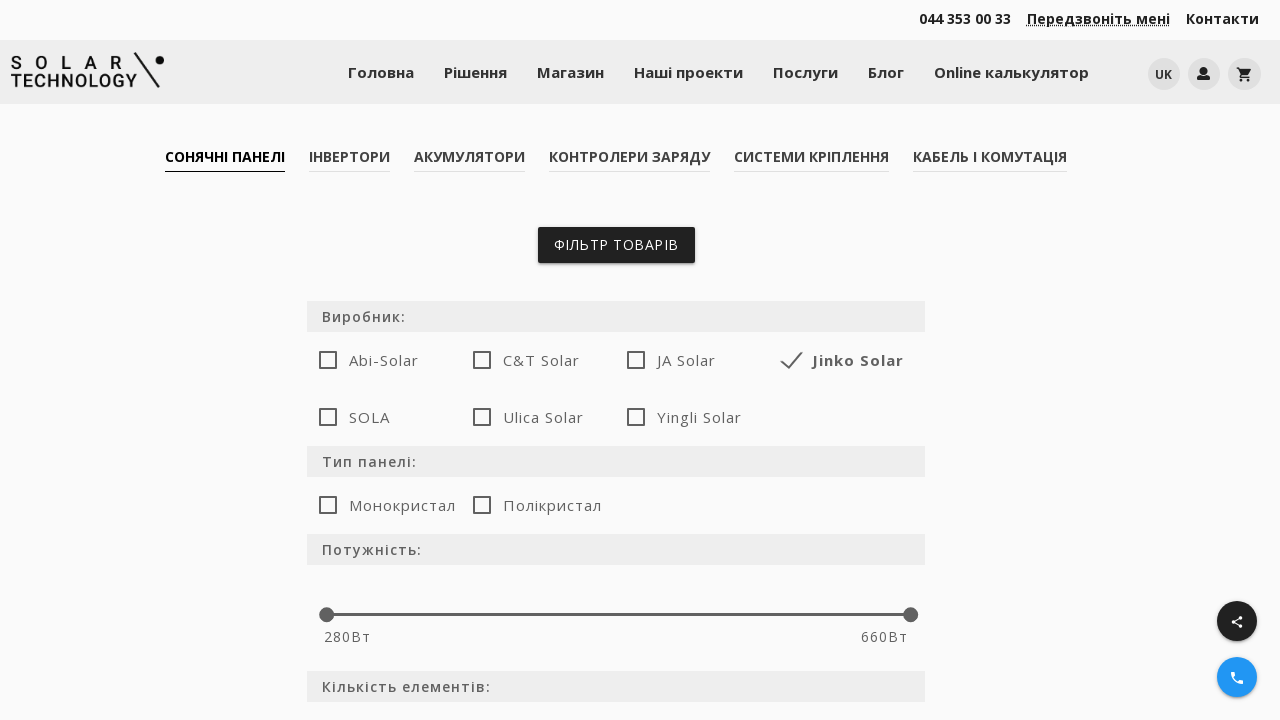

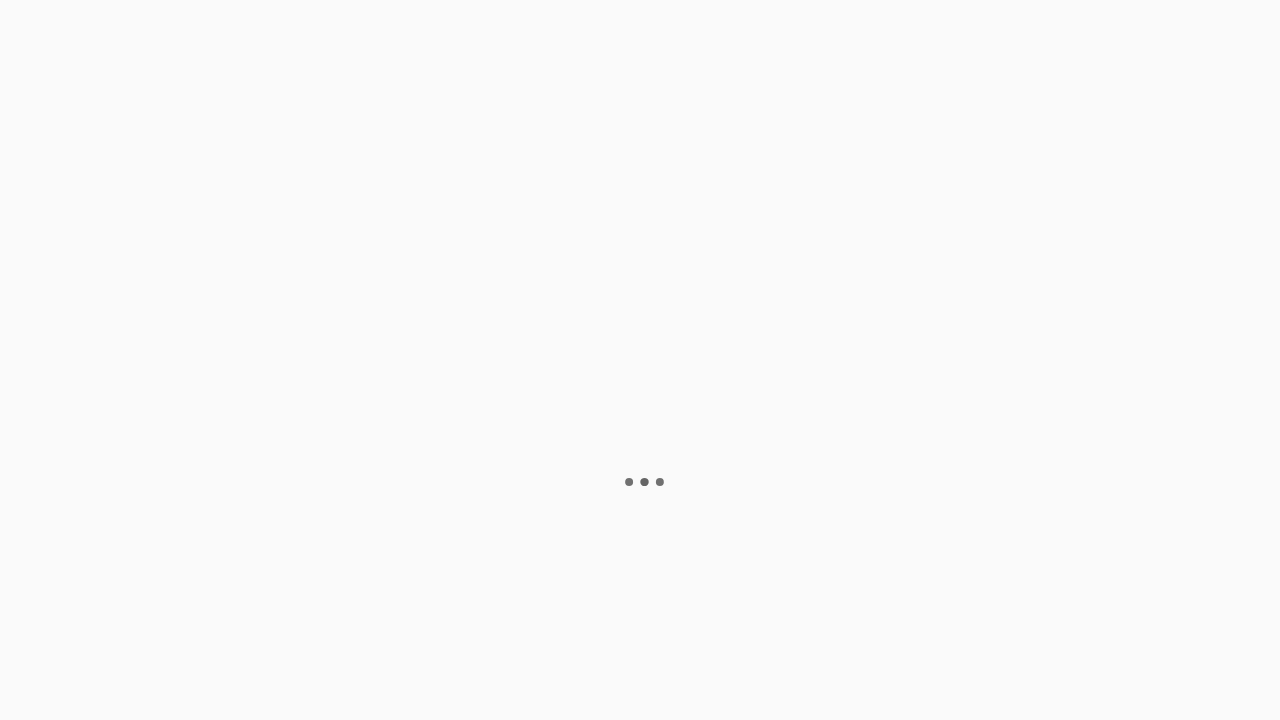